Tests hierarchical menu navigation by clicking through Music > Jazz > Modern menu items

Starting URL: https://seleniumui.moderntester.pl/menu-item.php

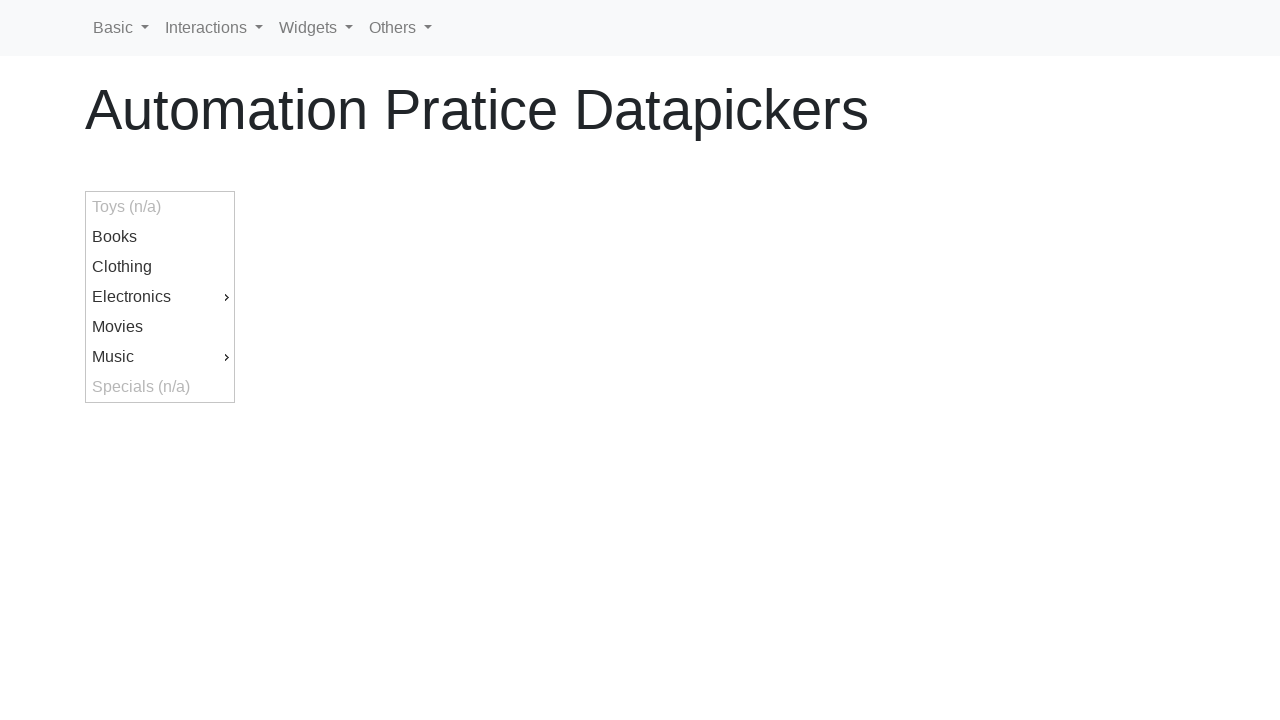

Waited for Music menu item to be visible
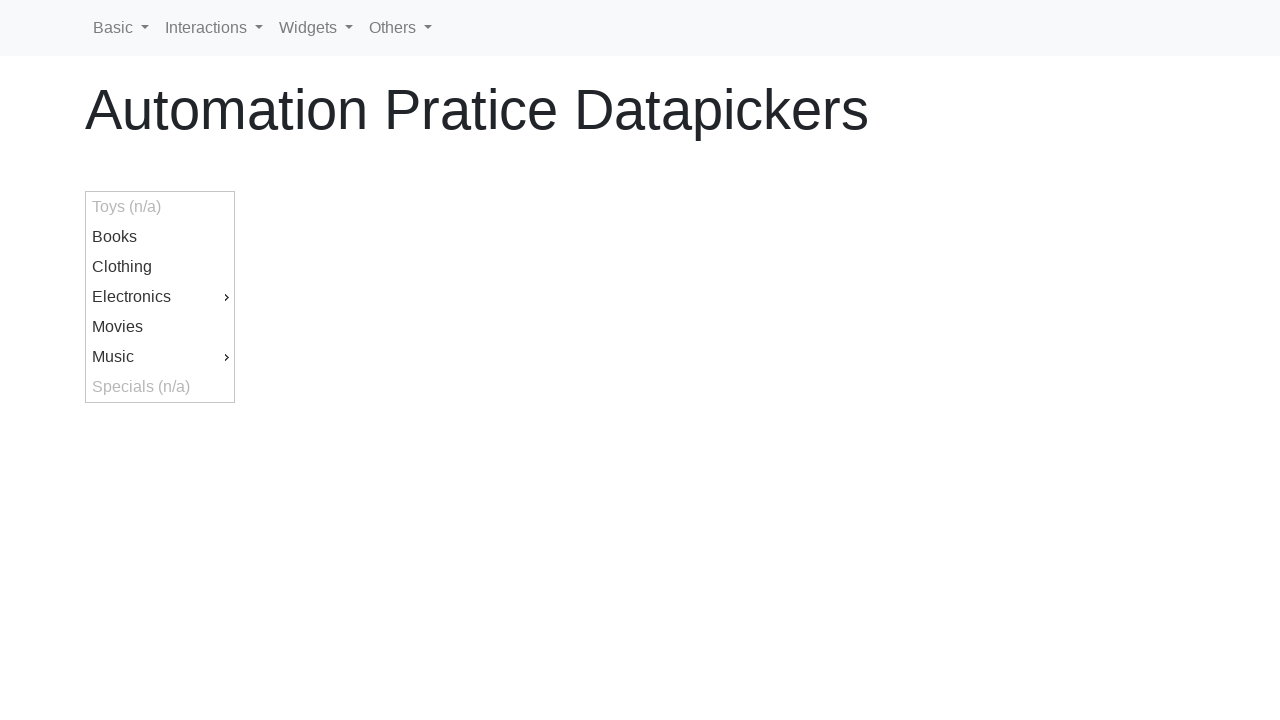

Clicked on Music menu item at (160, 357) on xpath=//ul/li/div[contains(text(),'Music')]
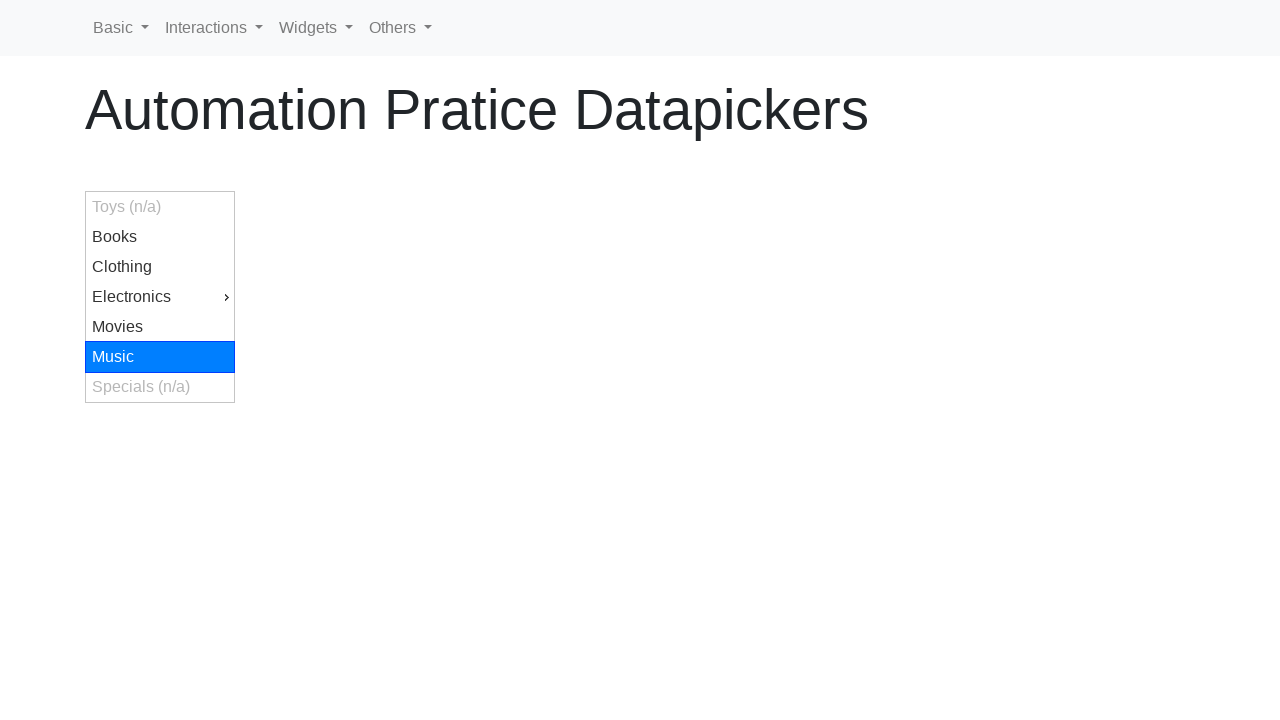

Waited for Jazz submenu item to be visible
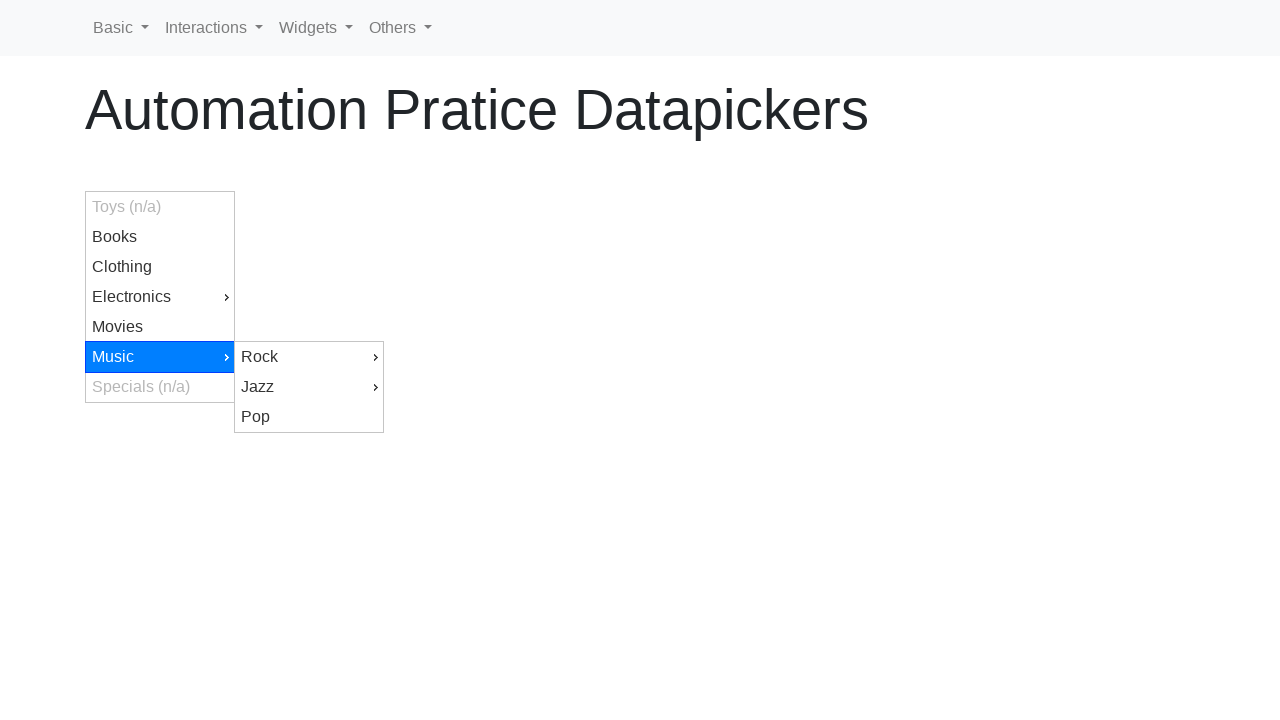

Clicked on Jazz submenu item at (309, 387) on xpath=//ul/li/div[contains(text(),'Jazz')]
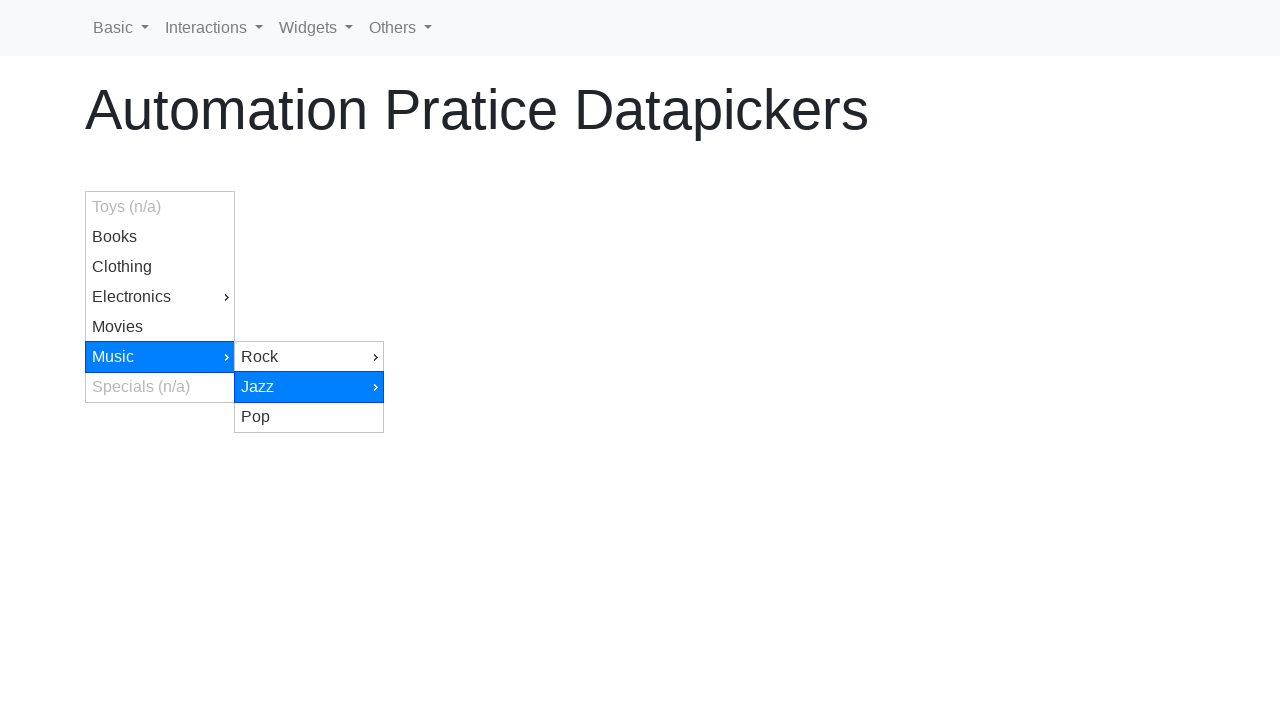

Waited for Modern submenu item to be visible
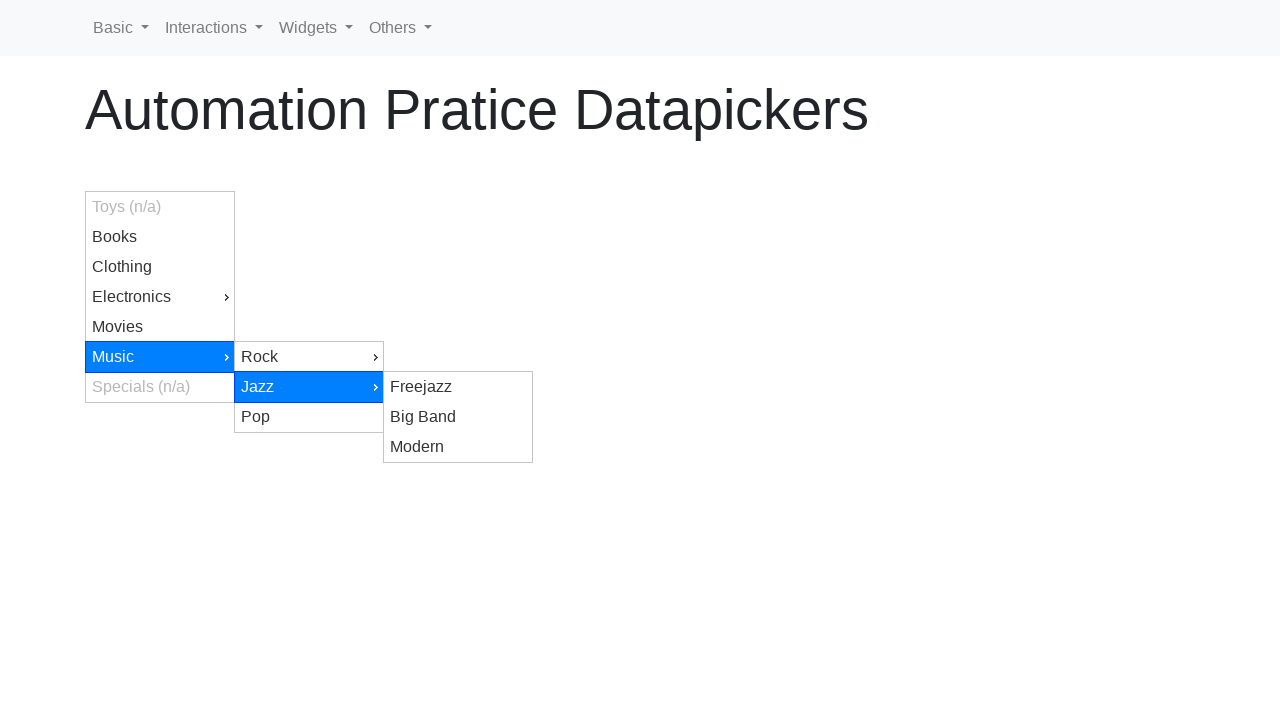

Clicked on Modern submenu item at (458, 447) on xpath=//ul/li/div[contains(text(),'Modern')]
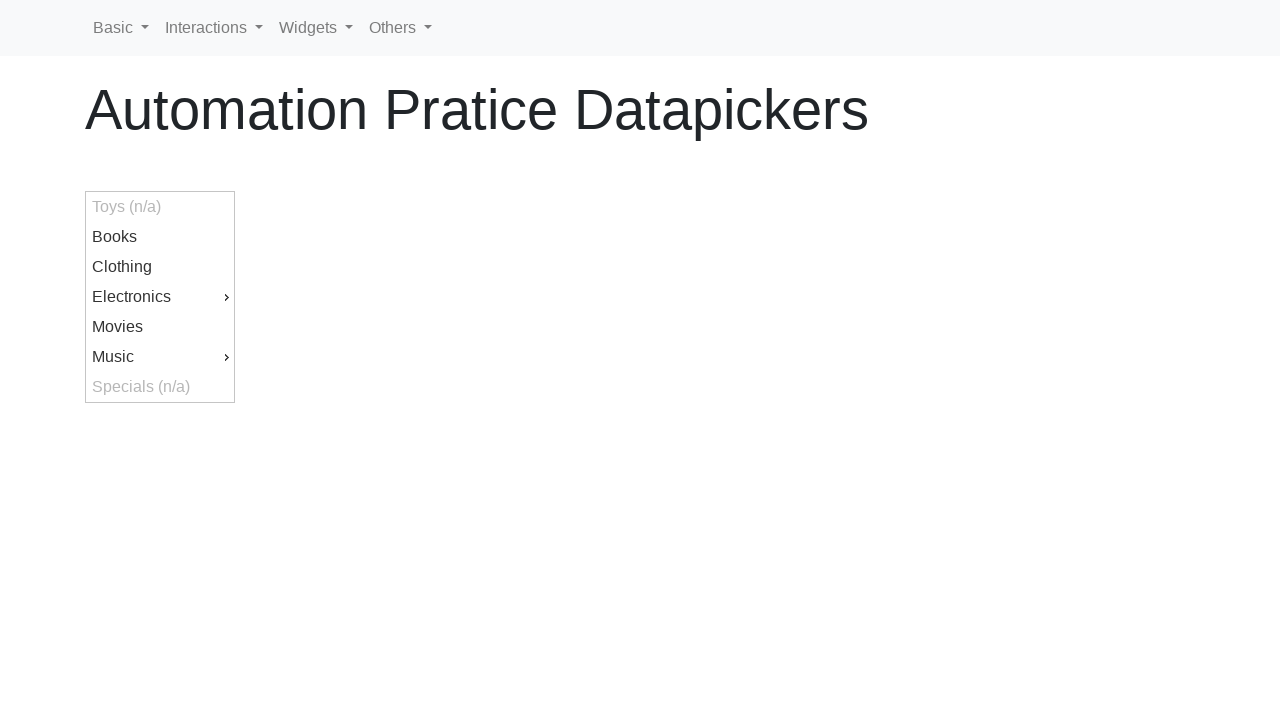

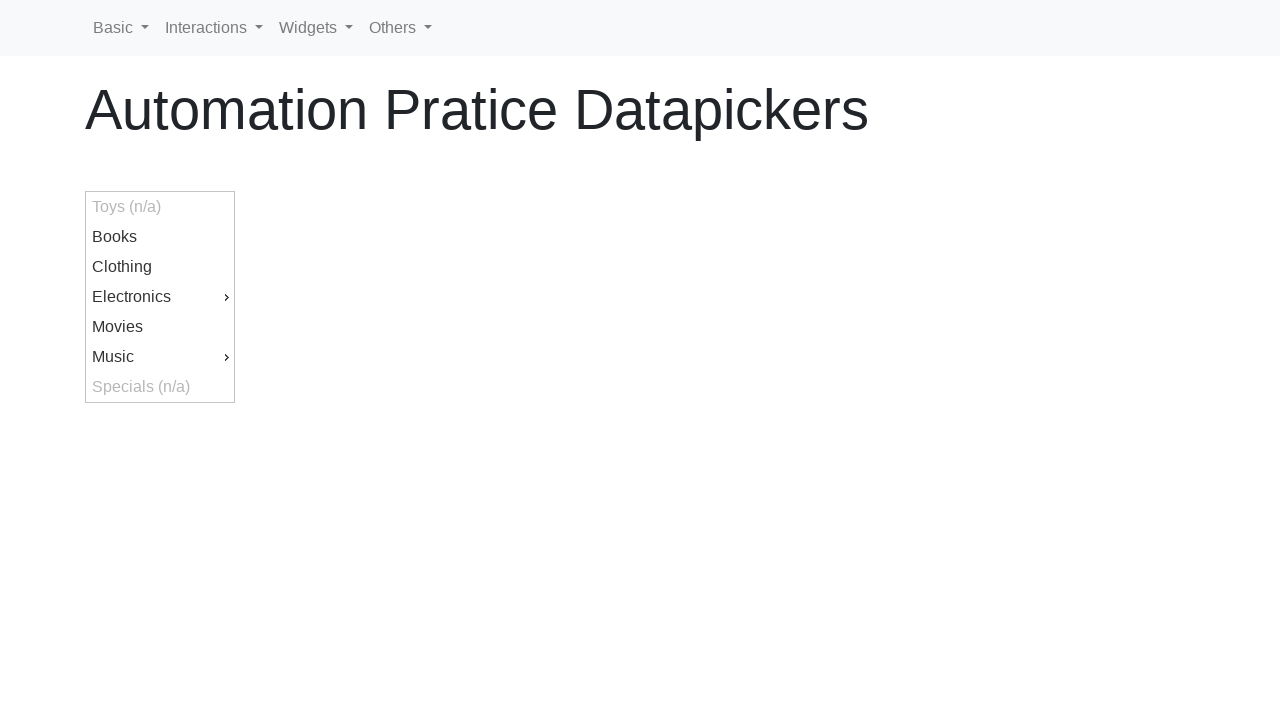